Launches the Lakme India website and verifies the page loads successfully

Starting URL: https://www.lakmeindia.com/

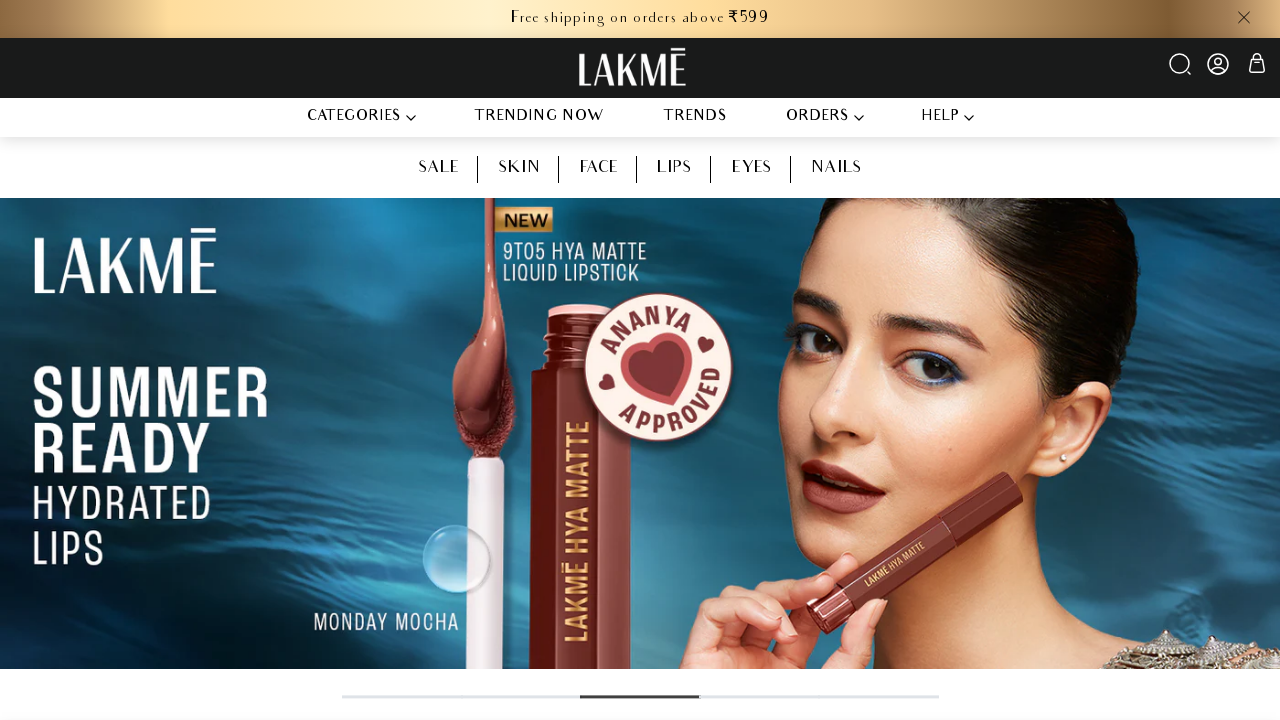

Waited for Lakme India website DOM to load
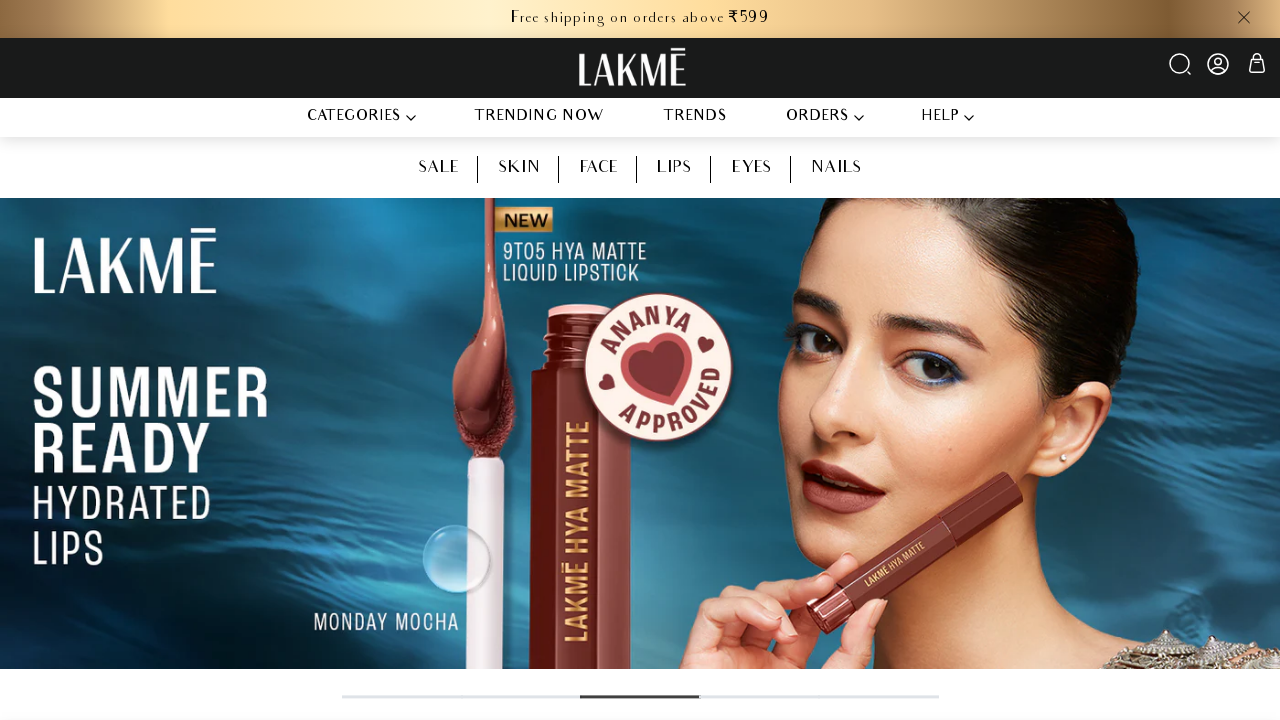

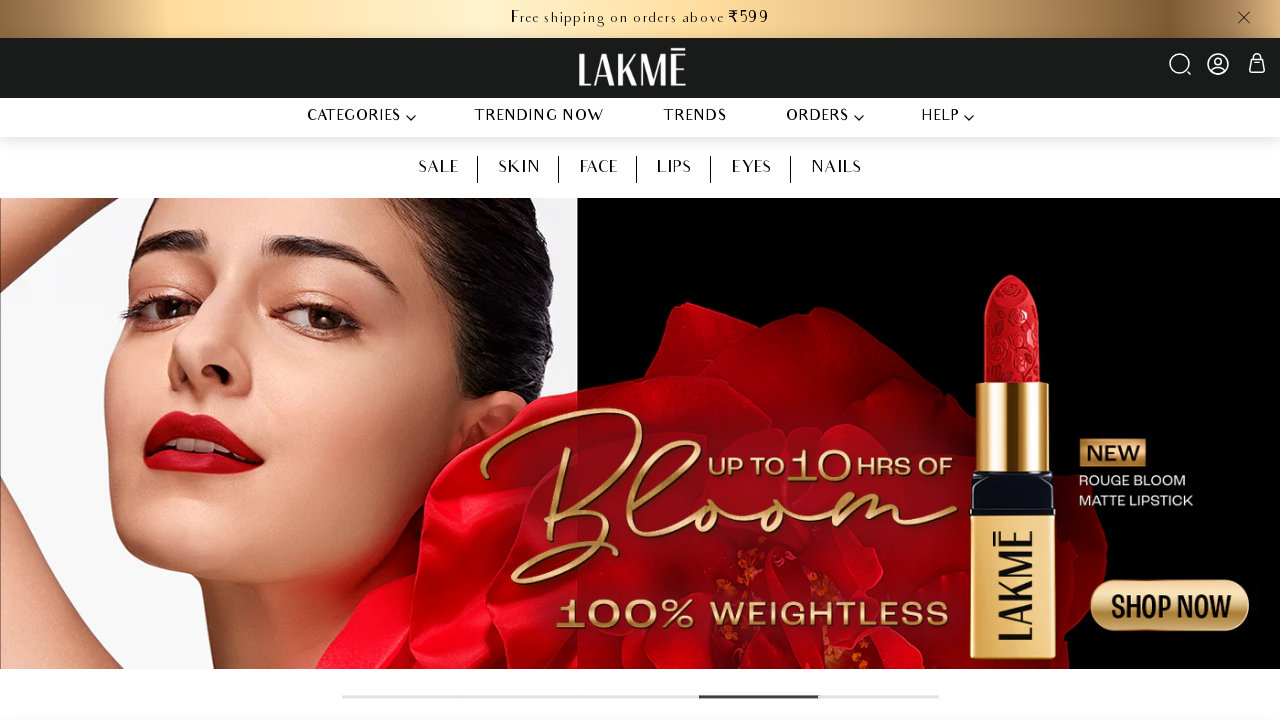